Tests navigation on a Selenium course content page by clicking on an interview section heading and then right-clicking on a CTS Interview Question link to open it in a new context

Starting URL: http://greenstech.in/selenium-course-content.html

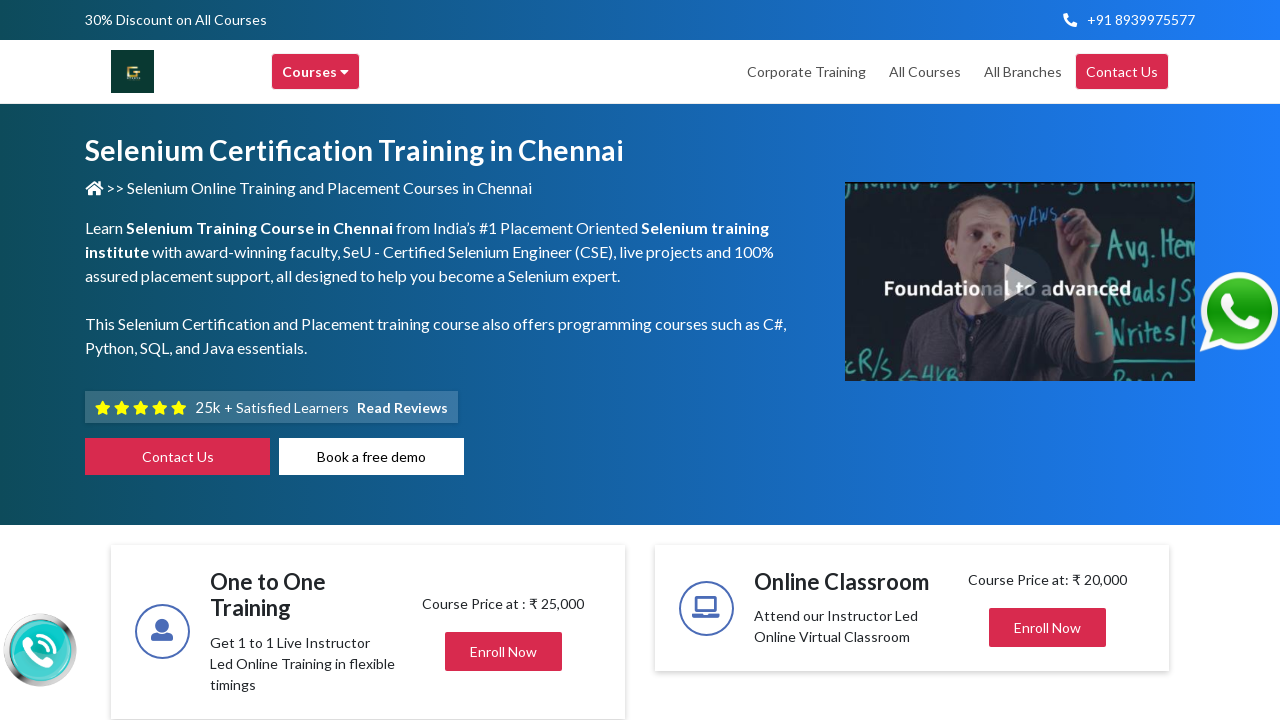

Set viewport size to 1920x1080
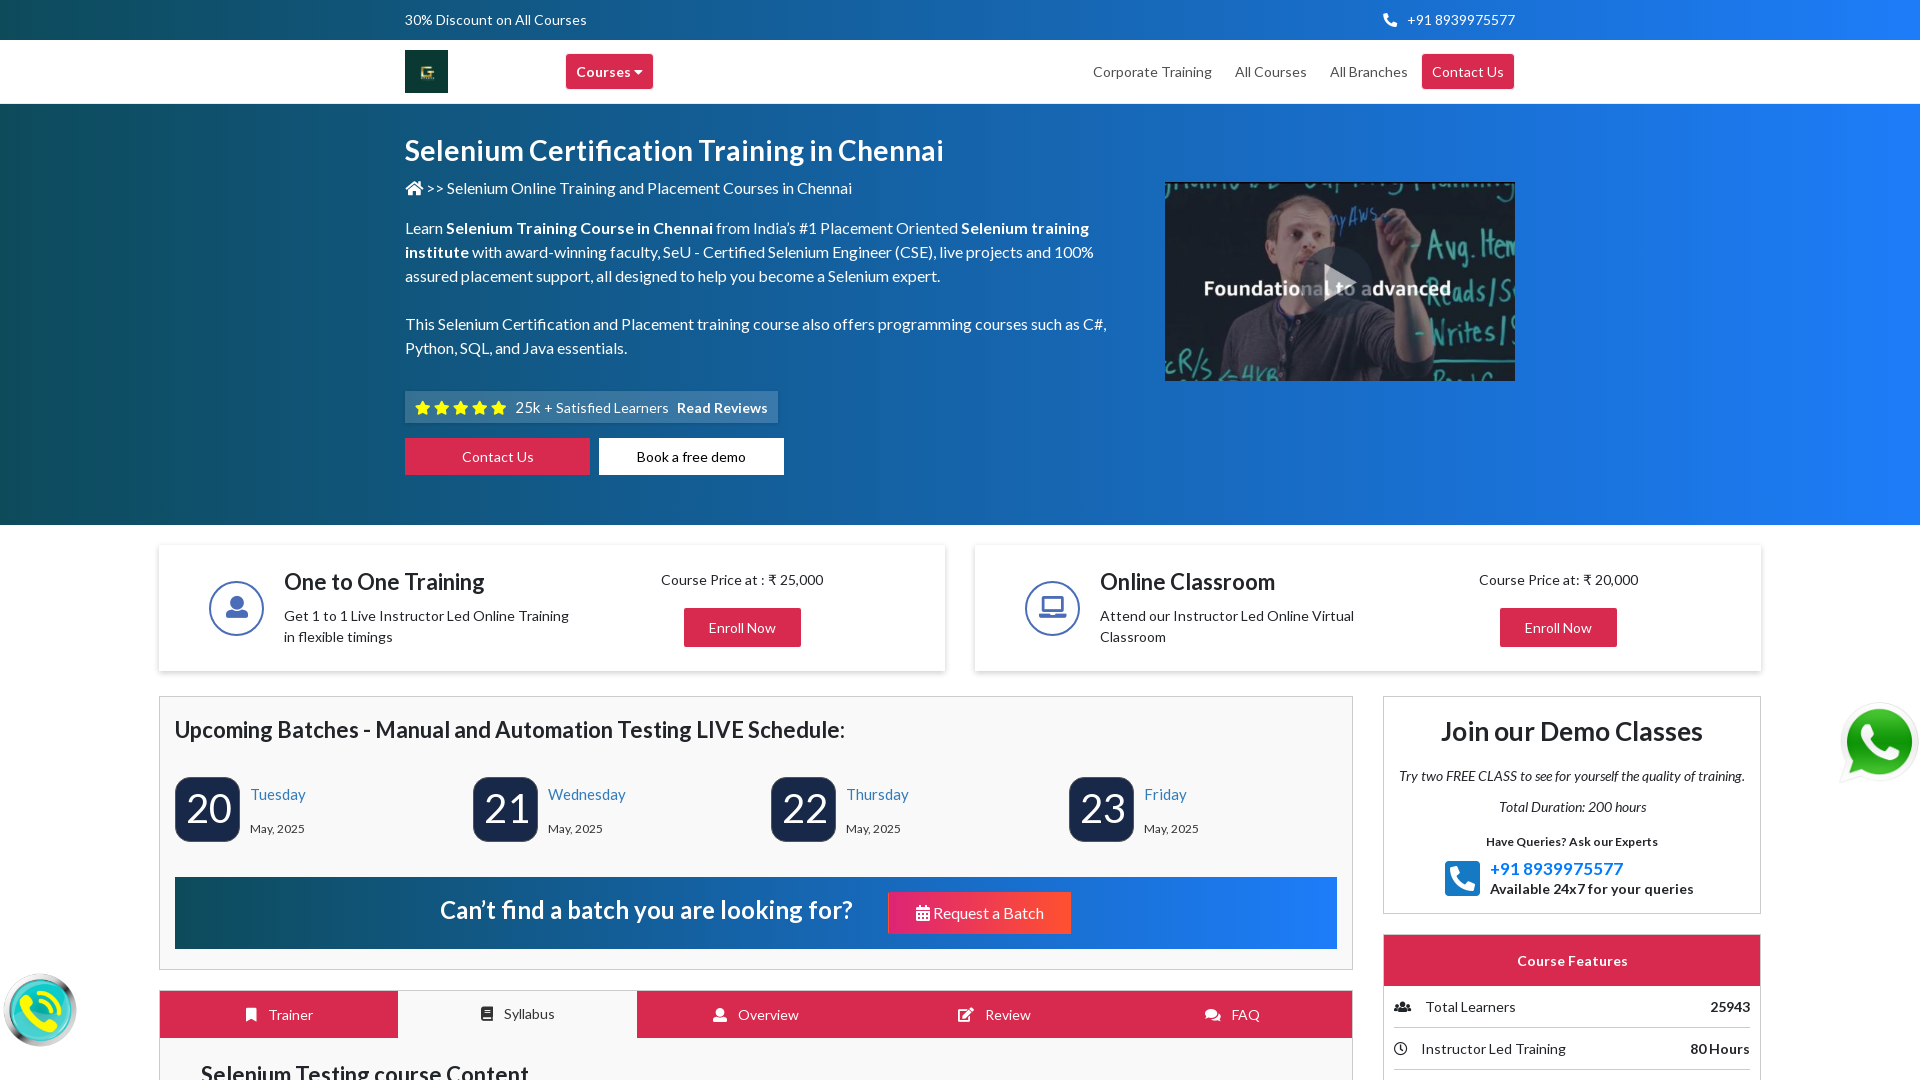

Clicked on interview section heading at (1572, 541) on #heading20
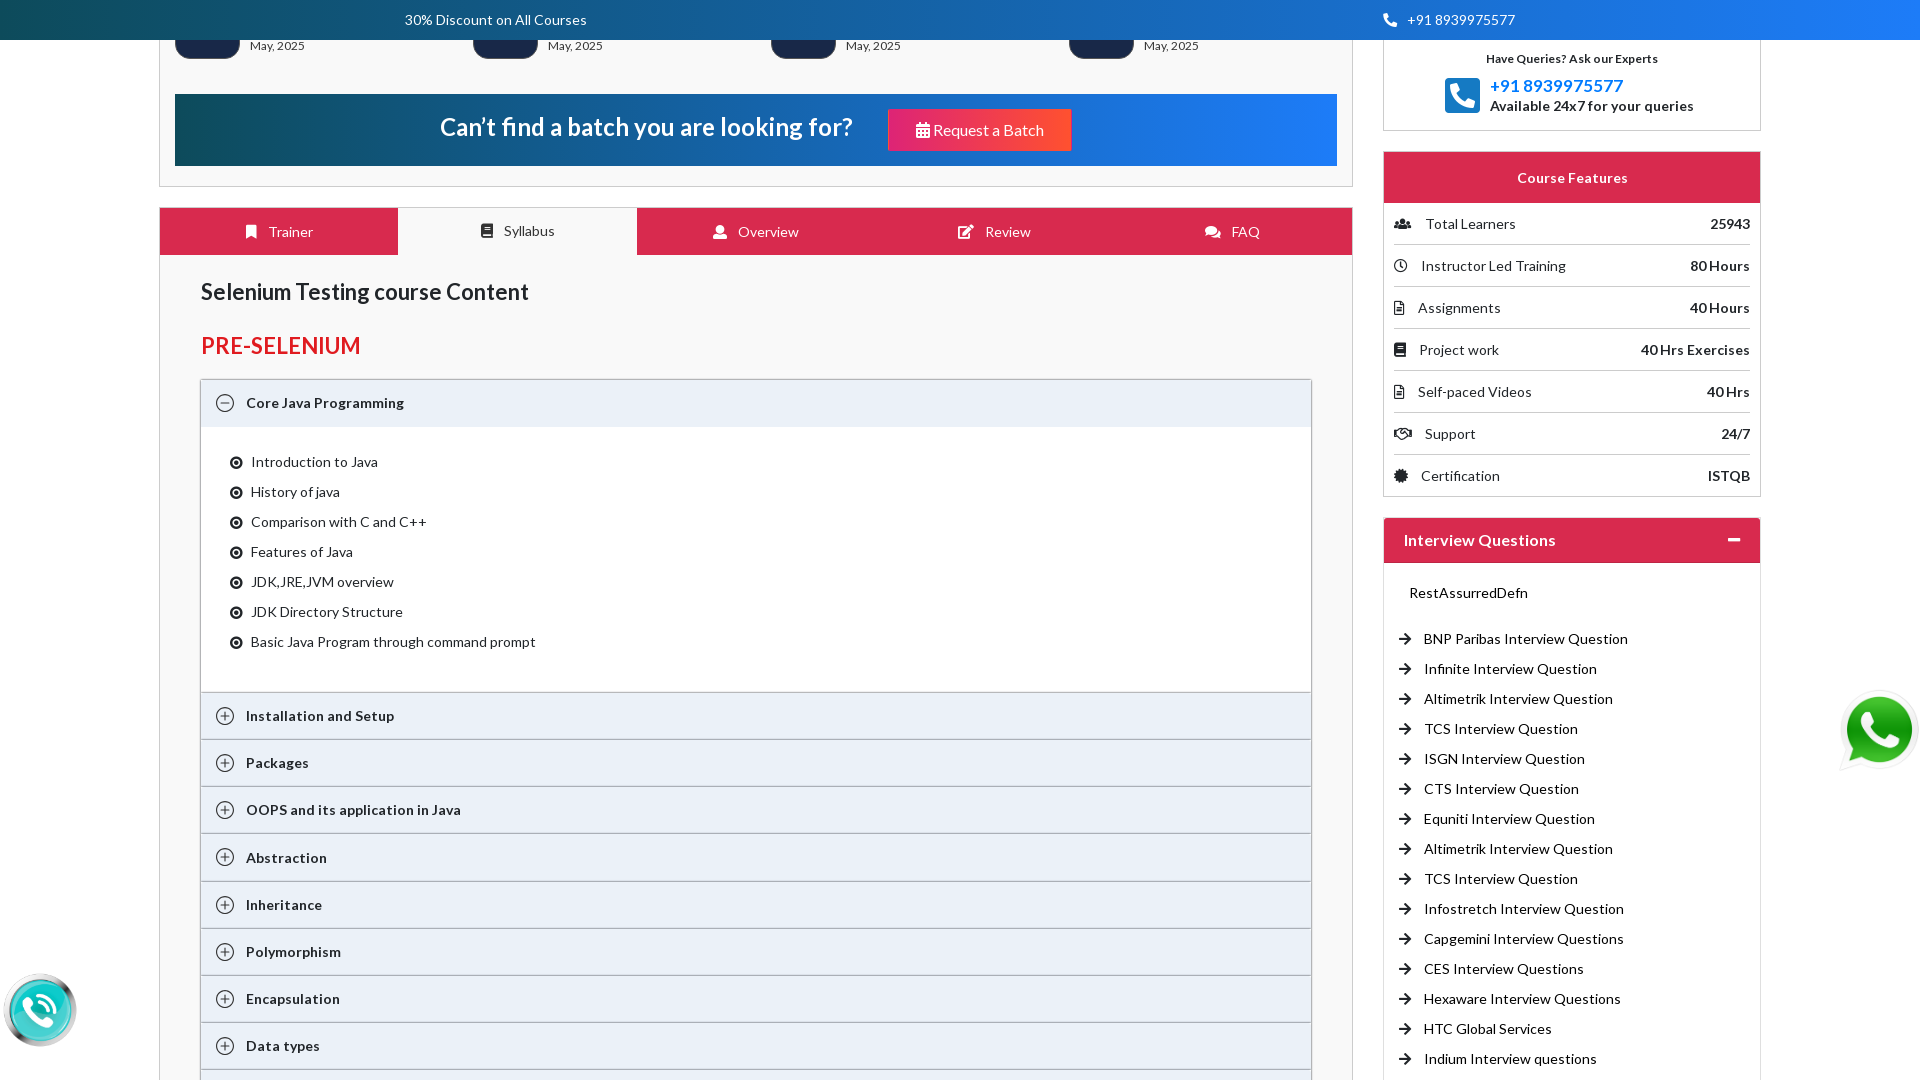

Right-clicked on CTS Interview Question link at (1502, 788) on xpath=//a[contains(text(),'CTS Interview Question')]
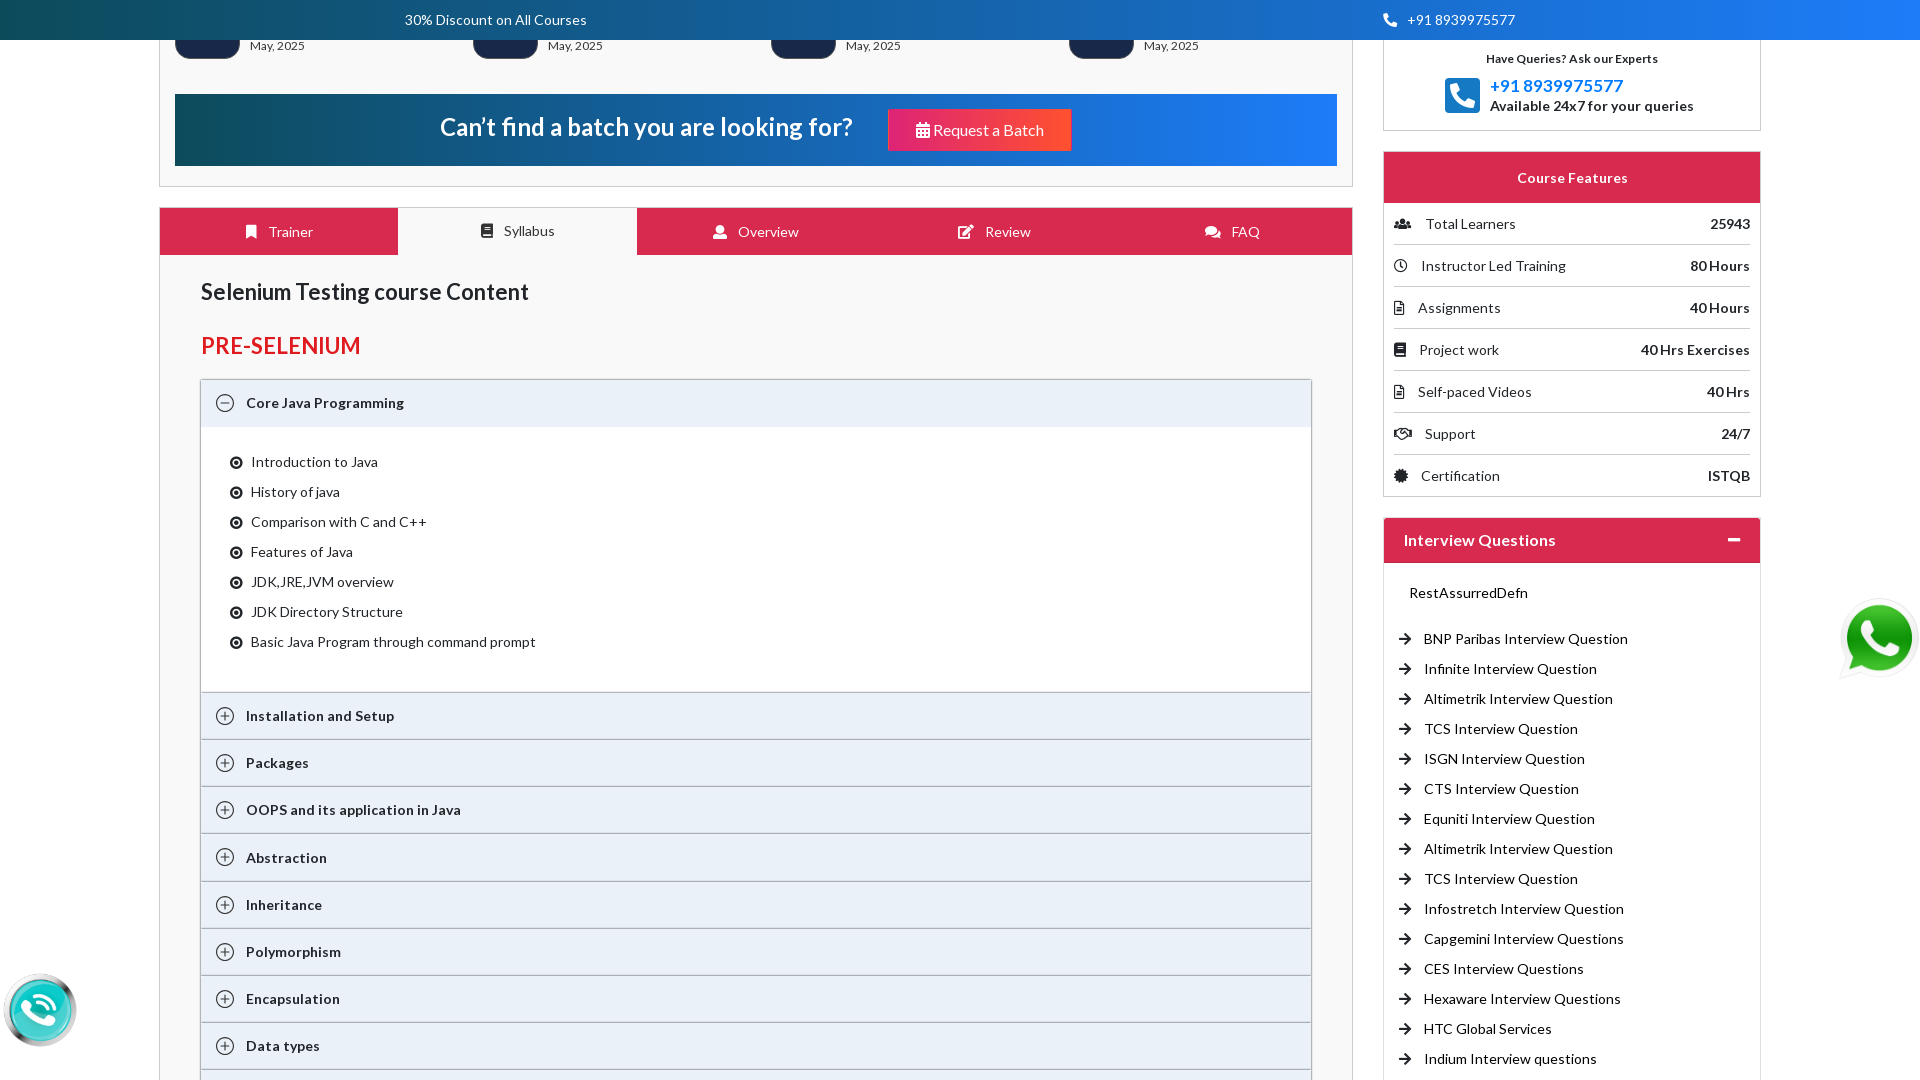

Pressed arrow down in context menu
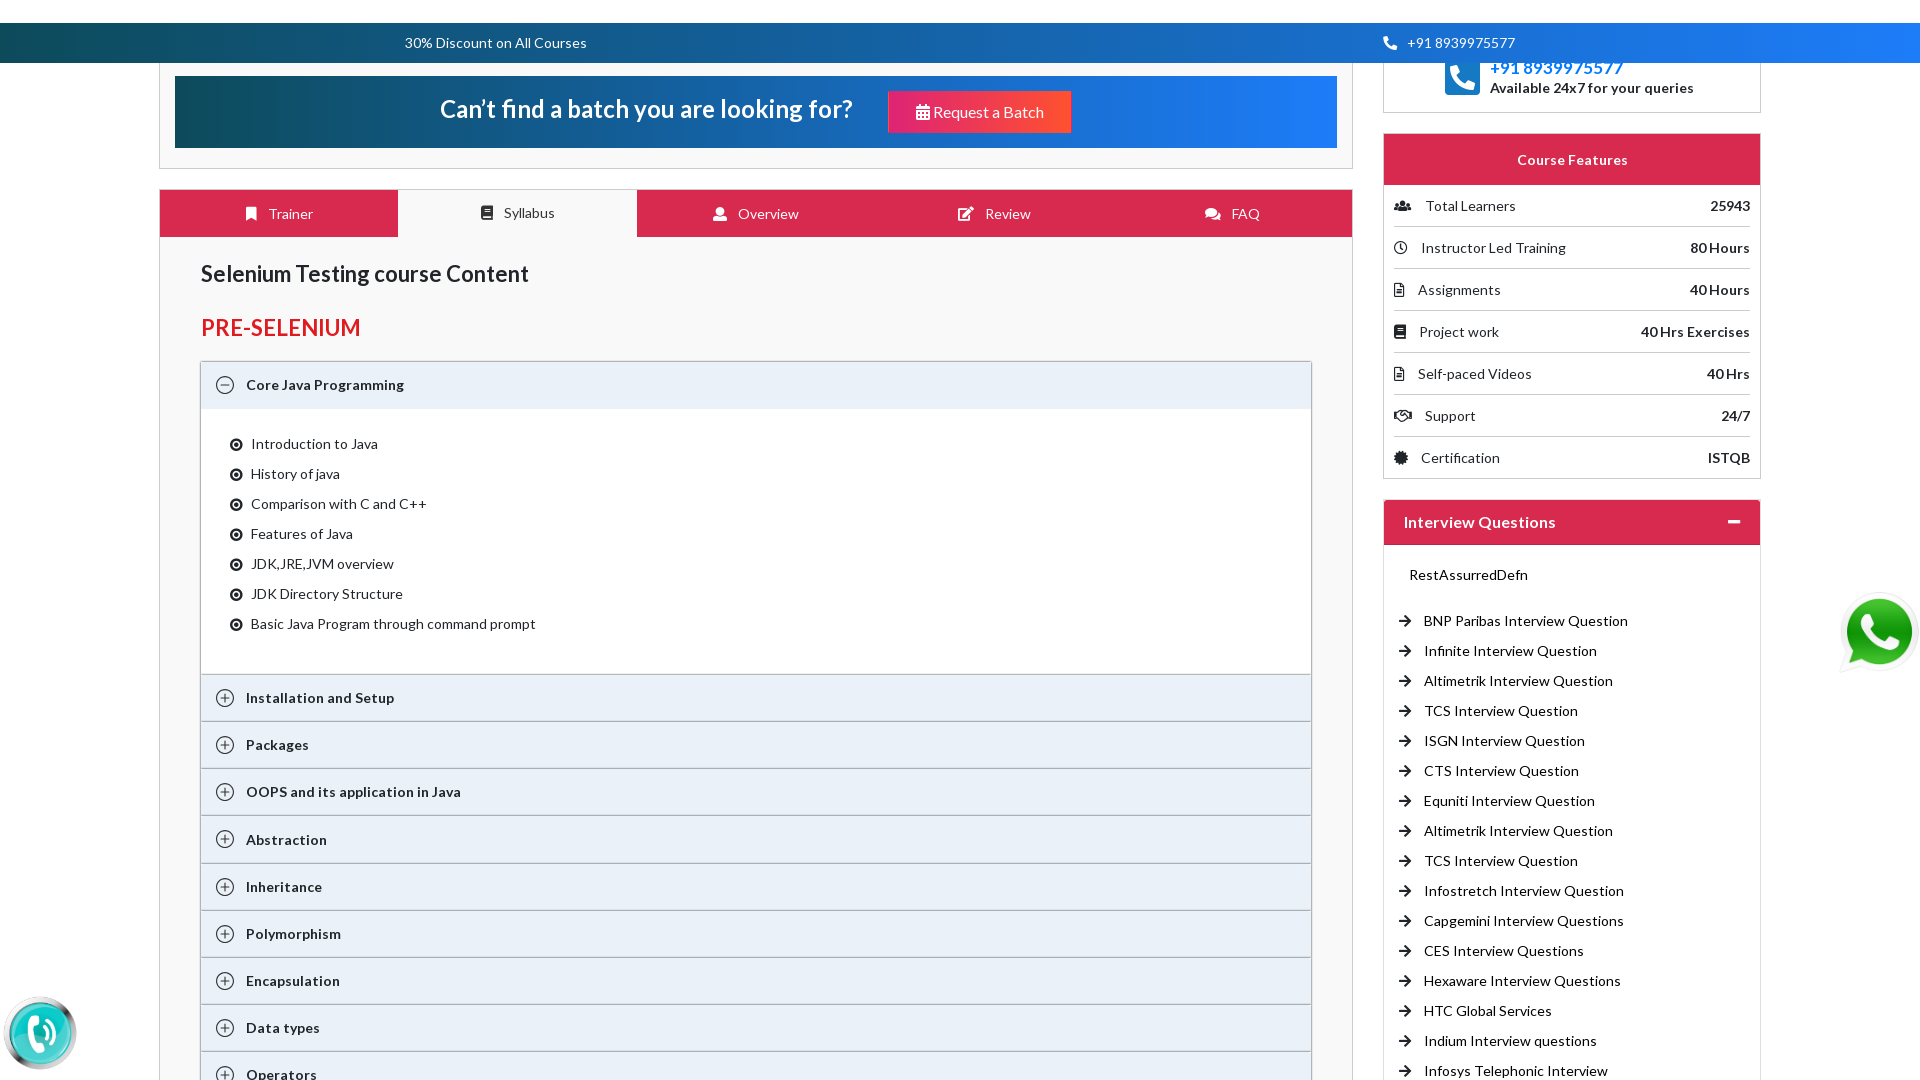

Pressed enter to open link in new context
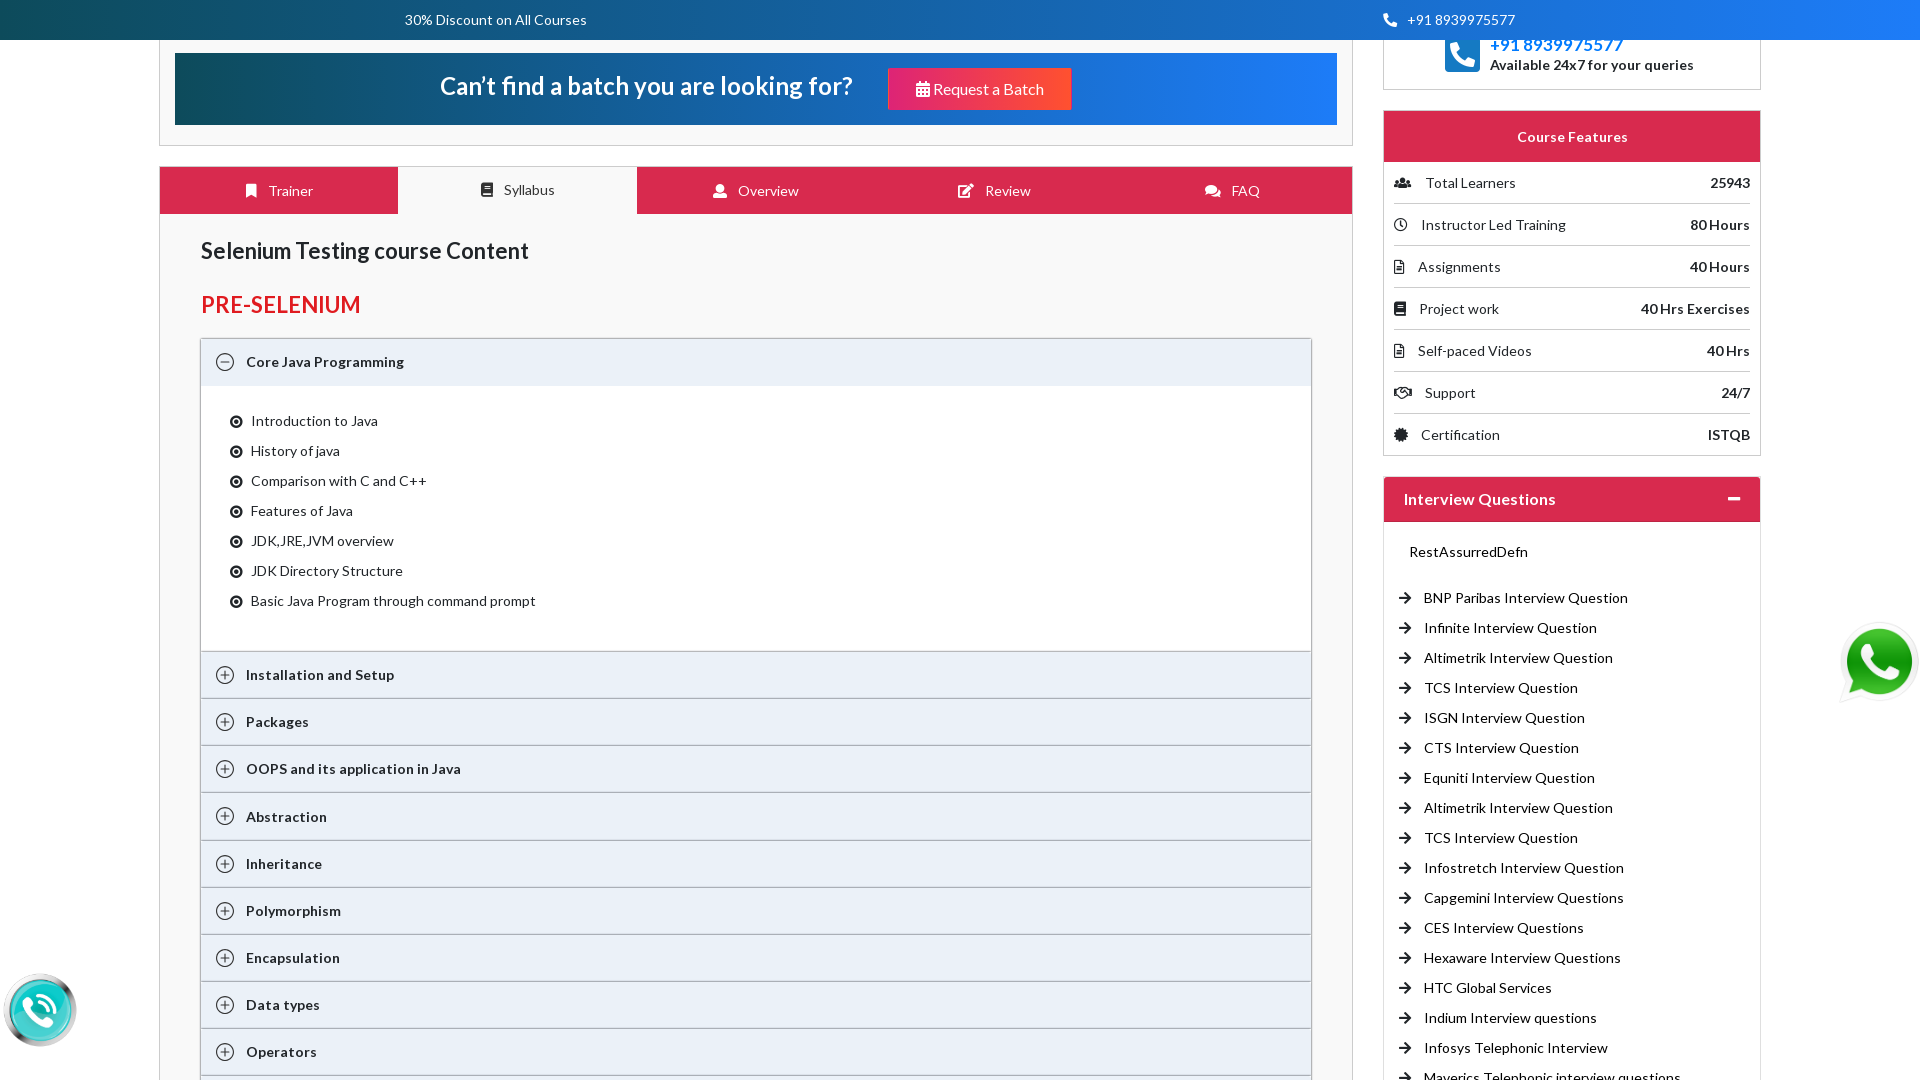

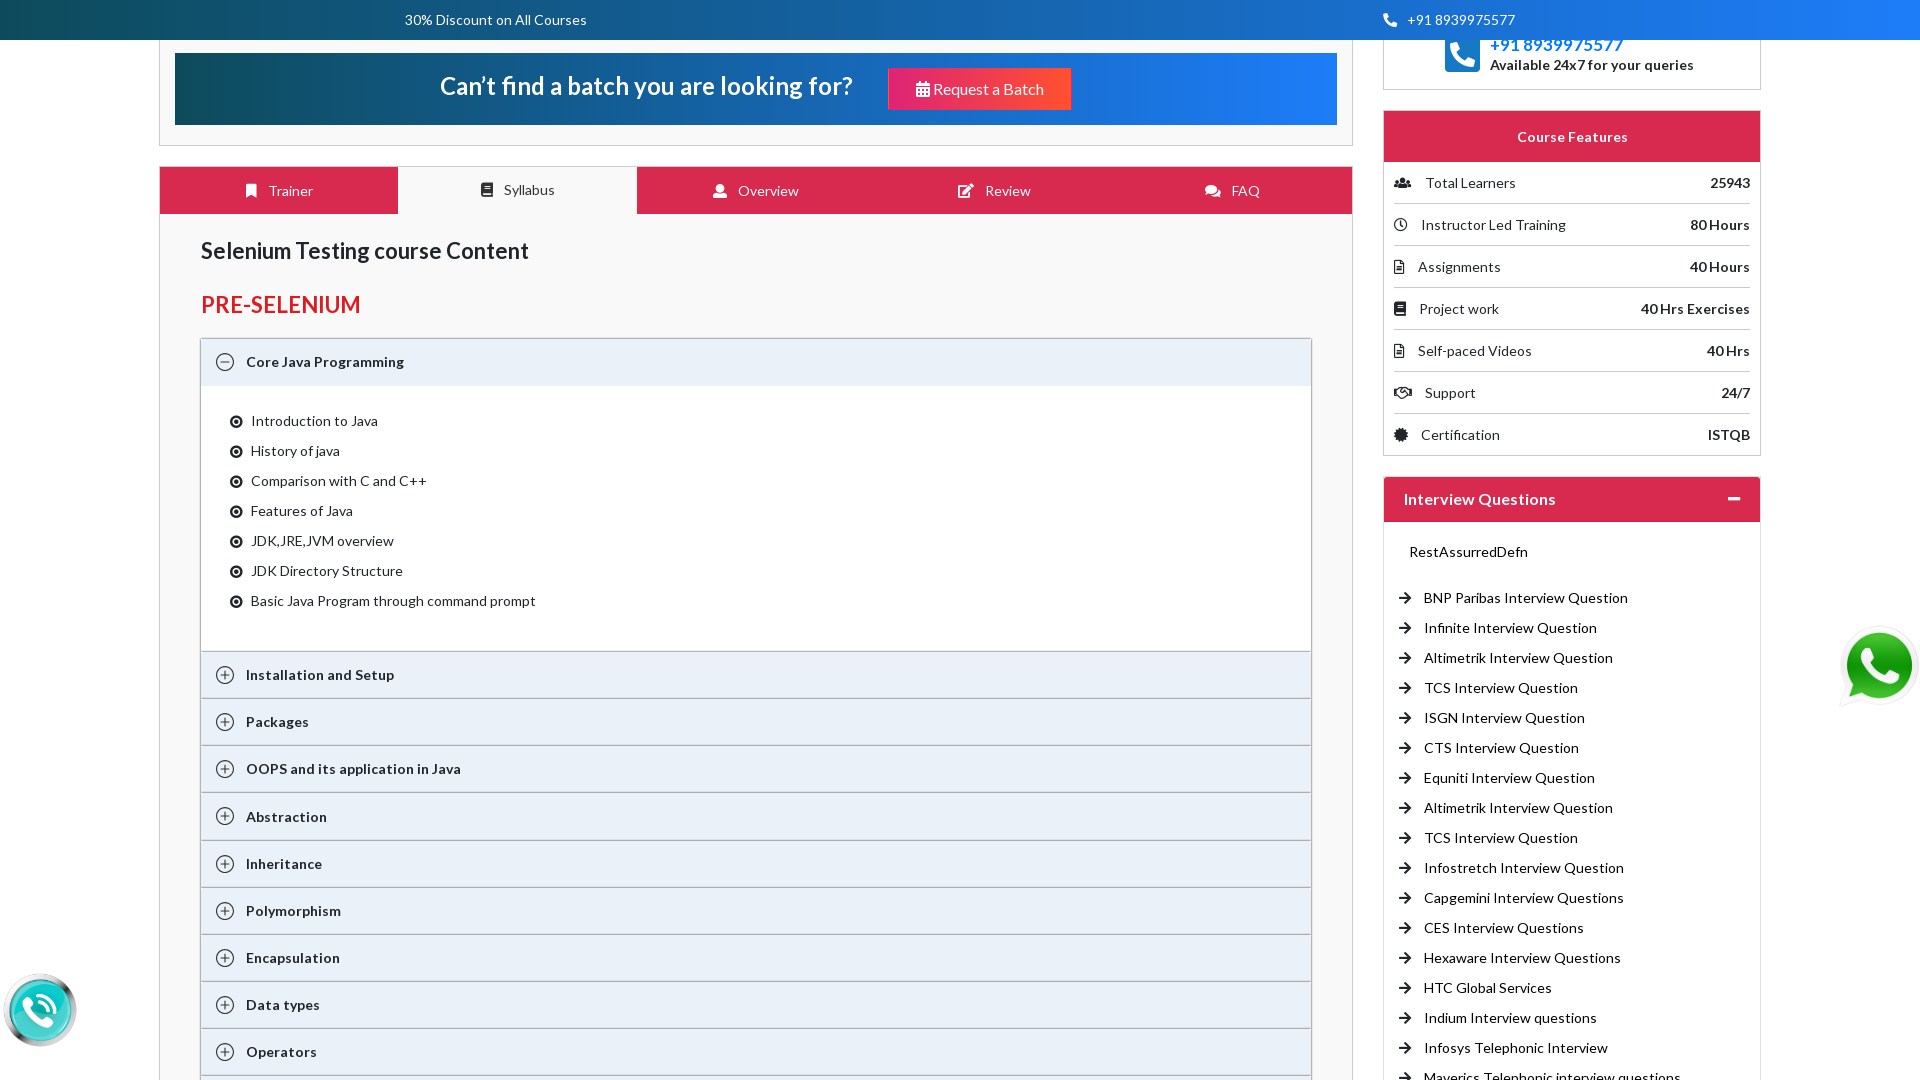